Tests removing an item by clicking the destroy button

Starting URL: https://todo-app.serenity-js.org/#/

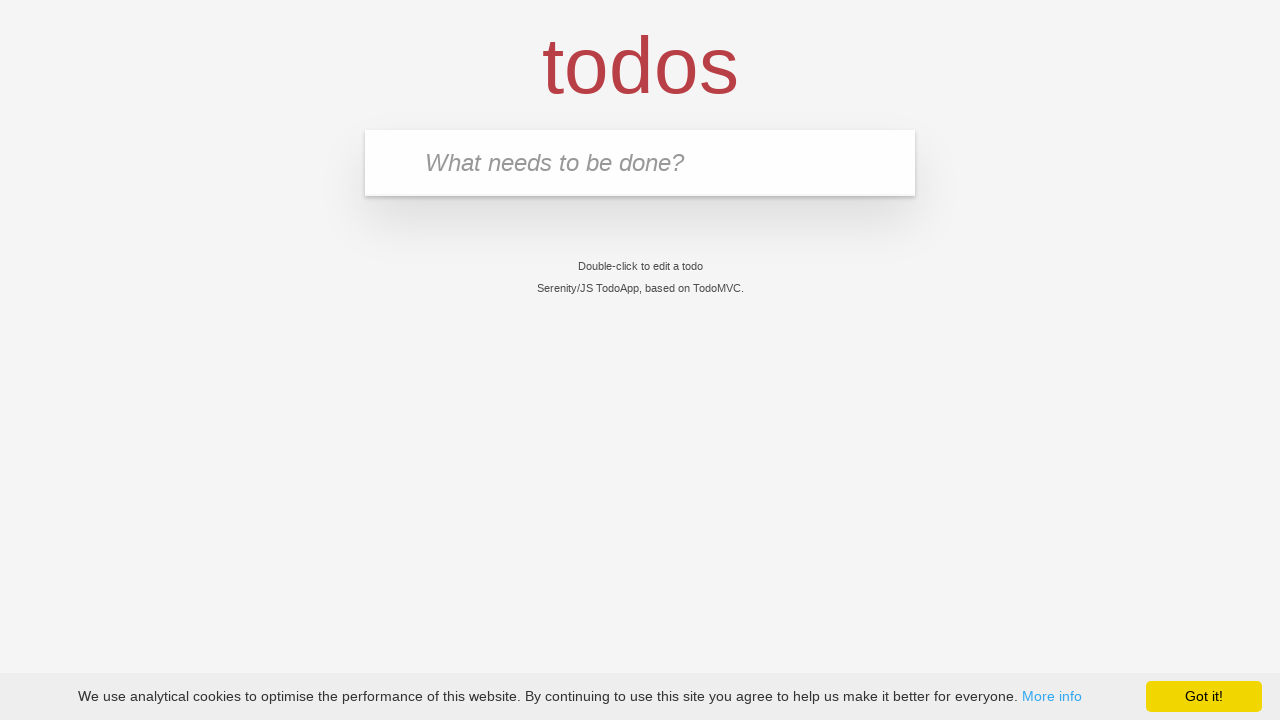

Filled first todo input with 'buy some cheese' on .new-todo
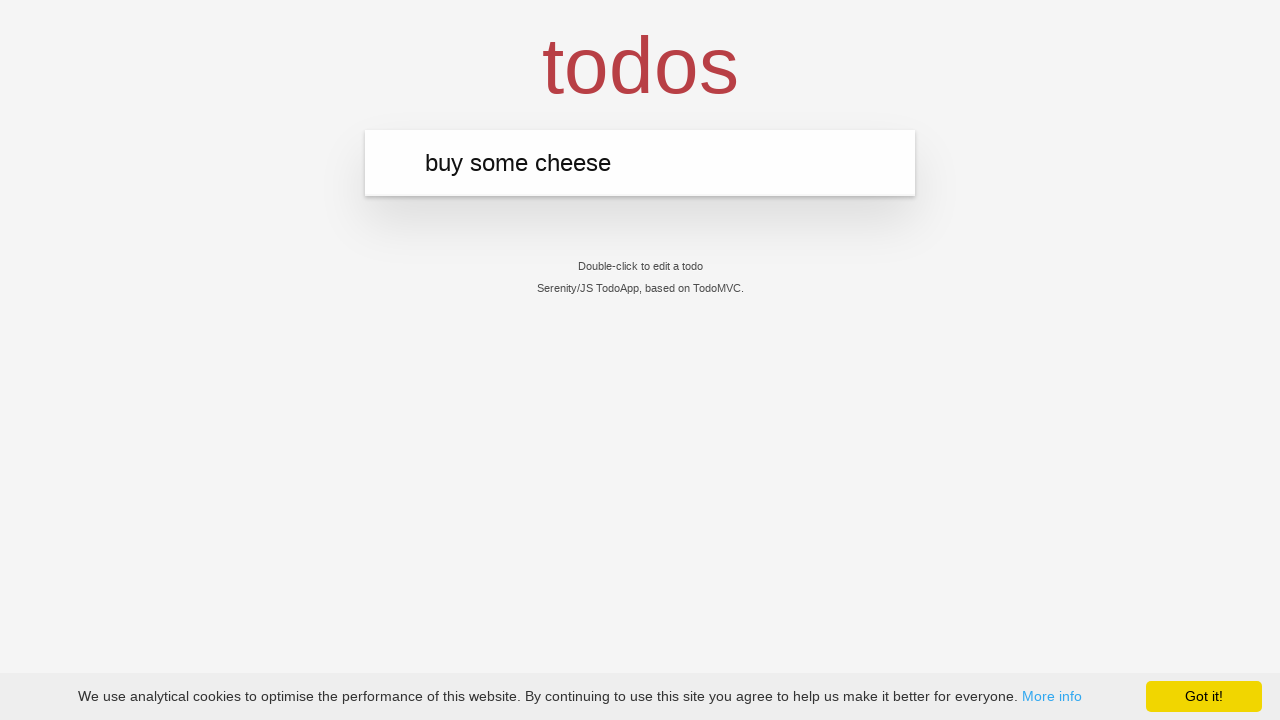

Pressed Enter to create first todo on .new-todo
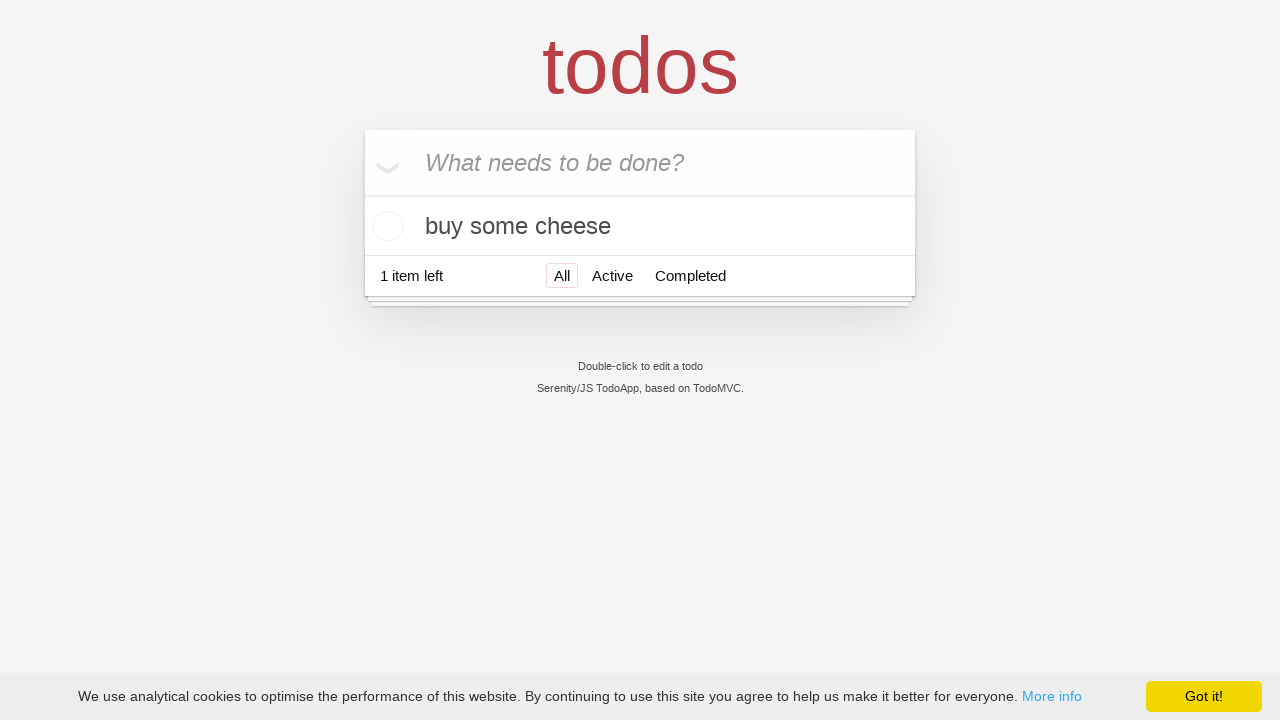

Filled second todo input with 'feed the cat' on .new-todo
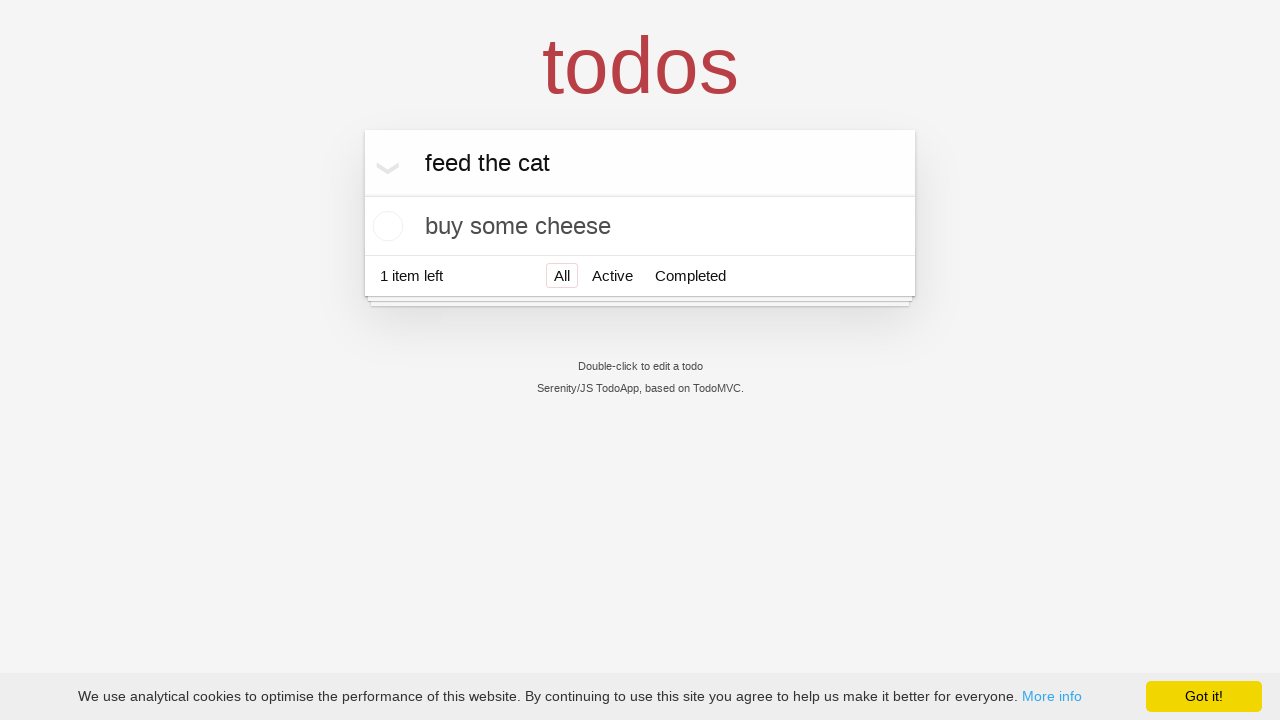

Pressed Enter to create second todo on .new-todo
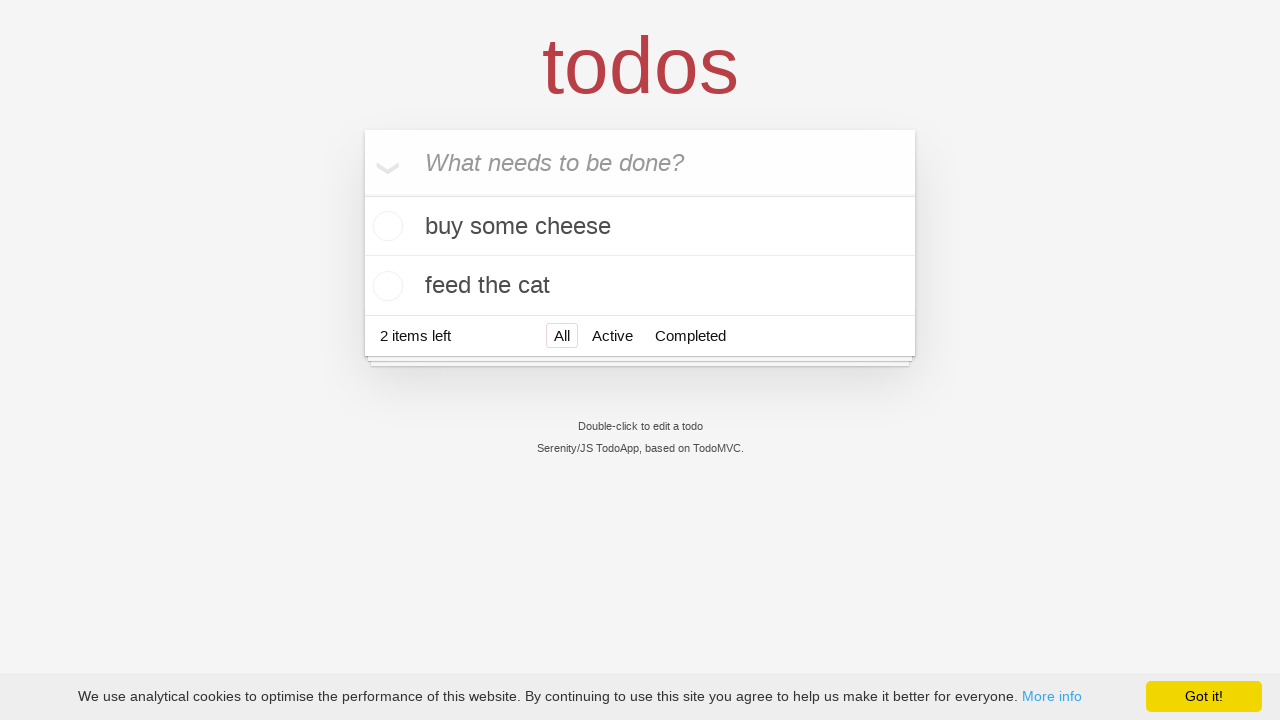

Filled third todo input with 'book a doctors appointment' on .new-todo
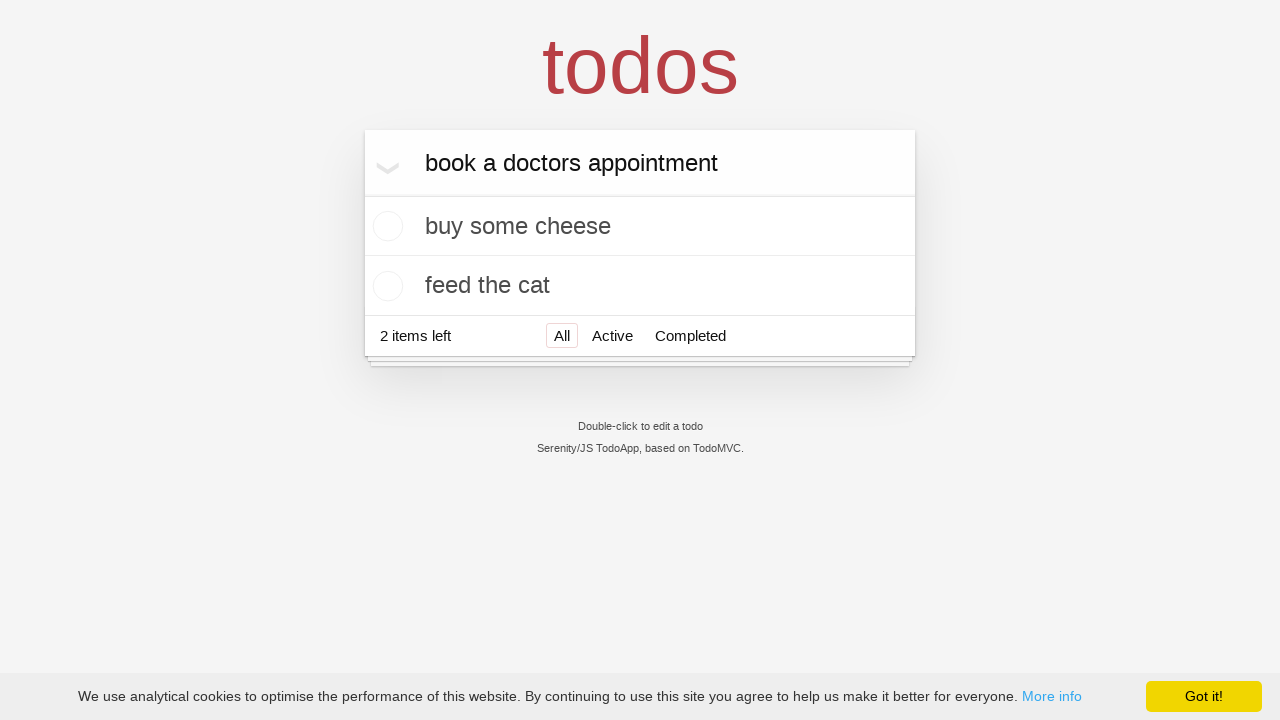

Pressed Enter to create third todo on .new-todo
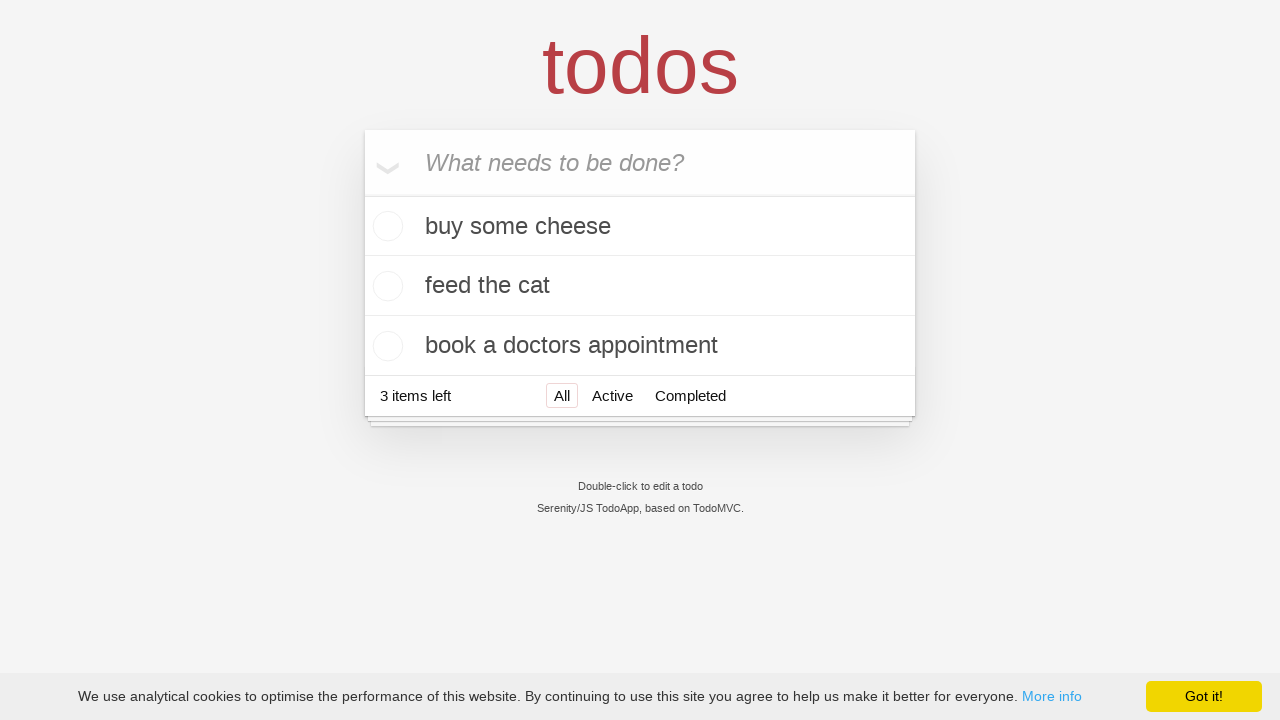

All three todo items loaded in the todo list
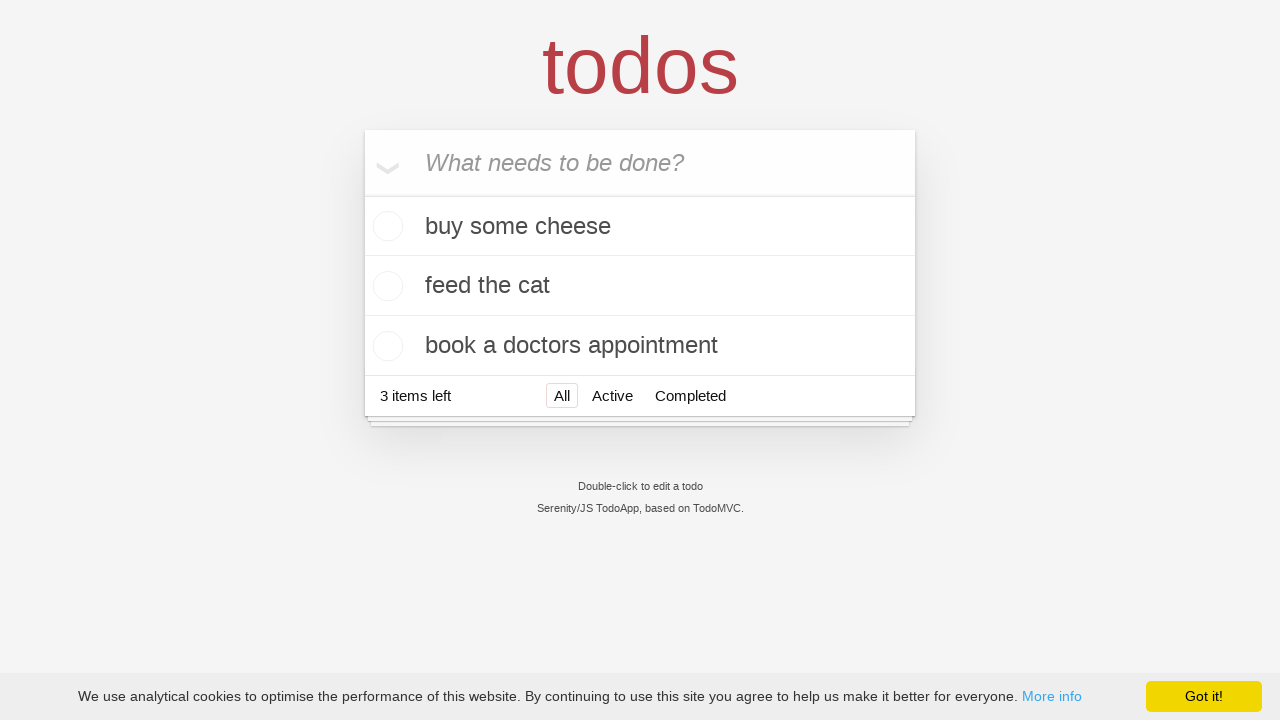

Hovered over the second todo item to reveal destroy button at (640, 286) on .todo-list li >> nth=1
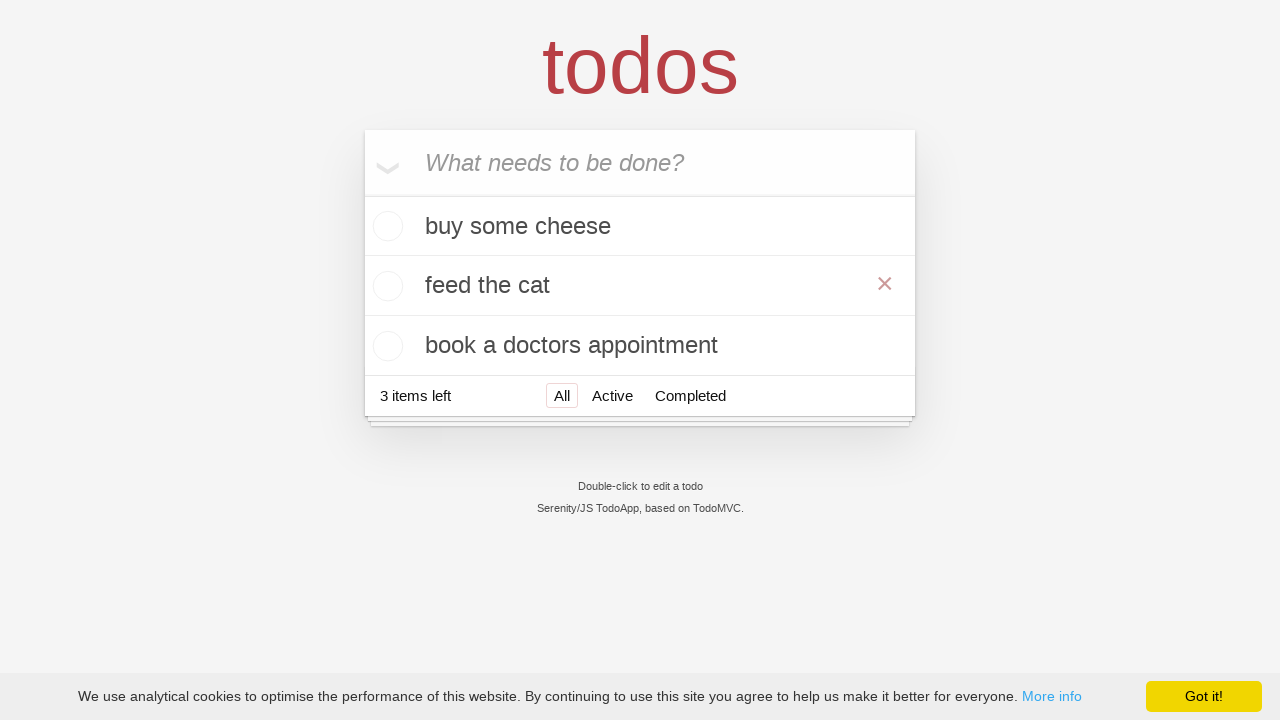

Clicked destroy button to remove the second todo item at (885, 284) on .todo-list li >> nth=1 >> .destroy
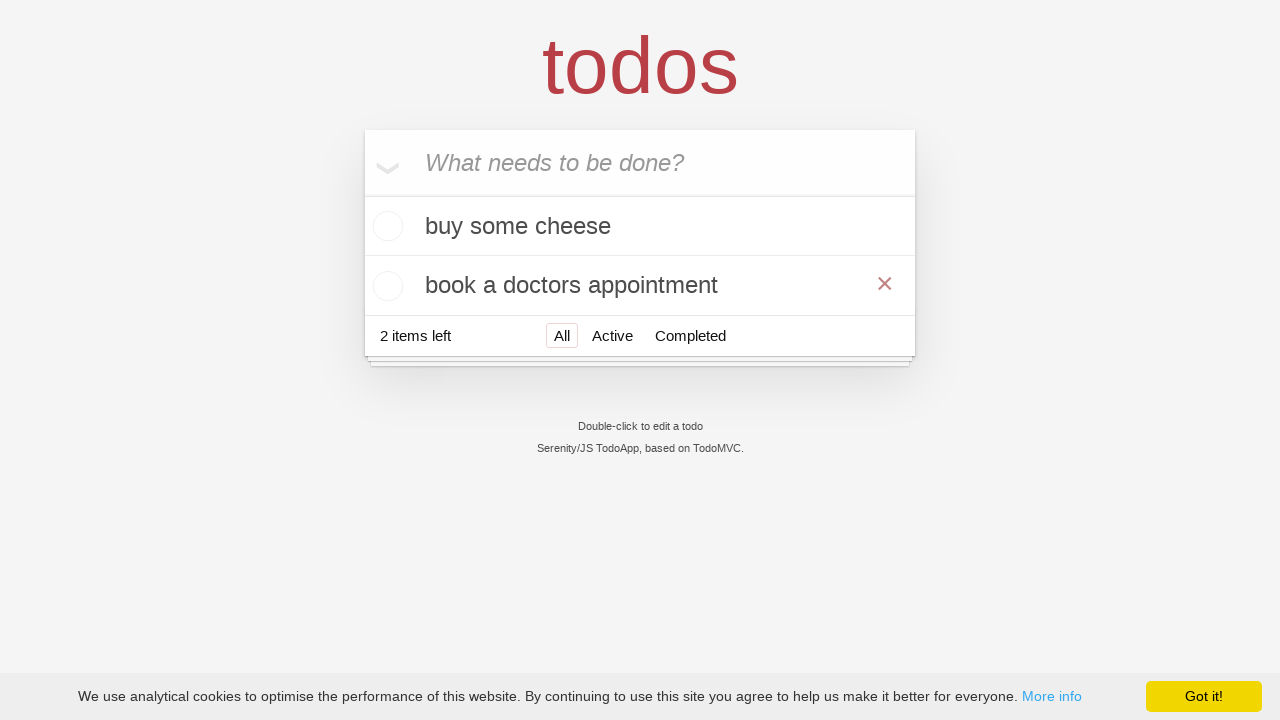

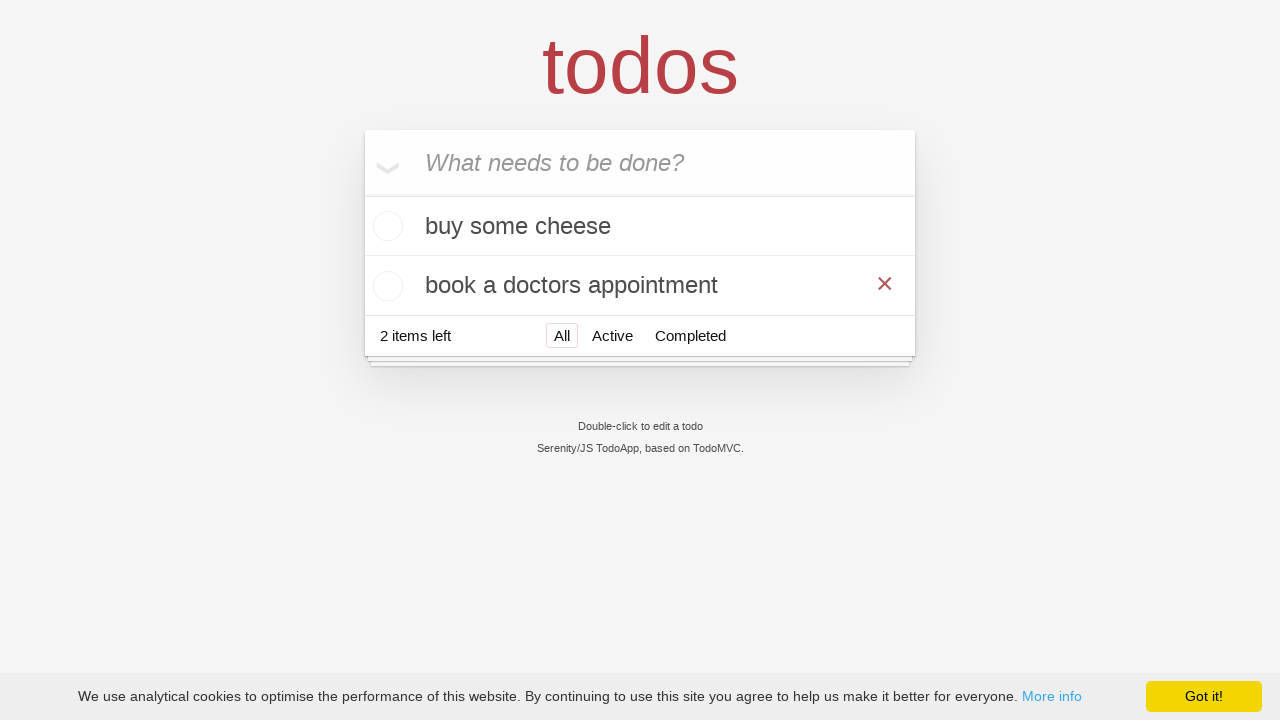